Tests entering text into a disabled input field using JavaScript executor to bypass the disabled state

Starting URL: https://the-internet.herokuapp.com/dynamic_controls

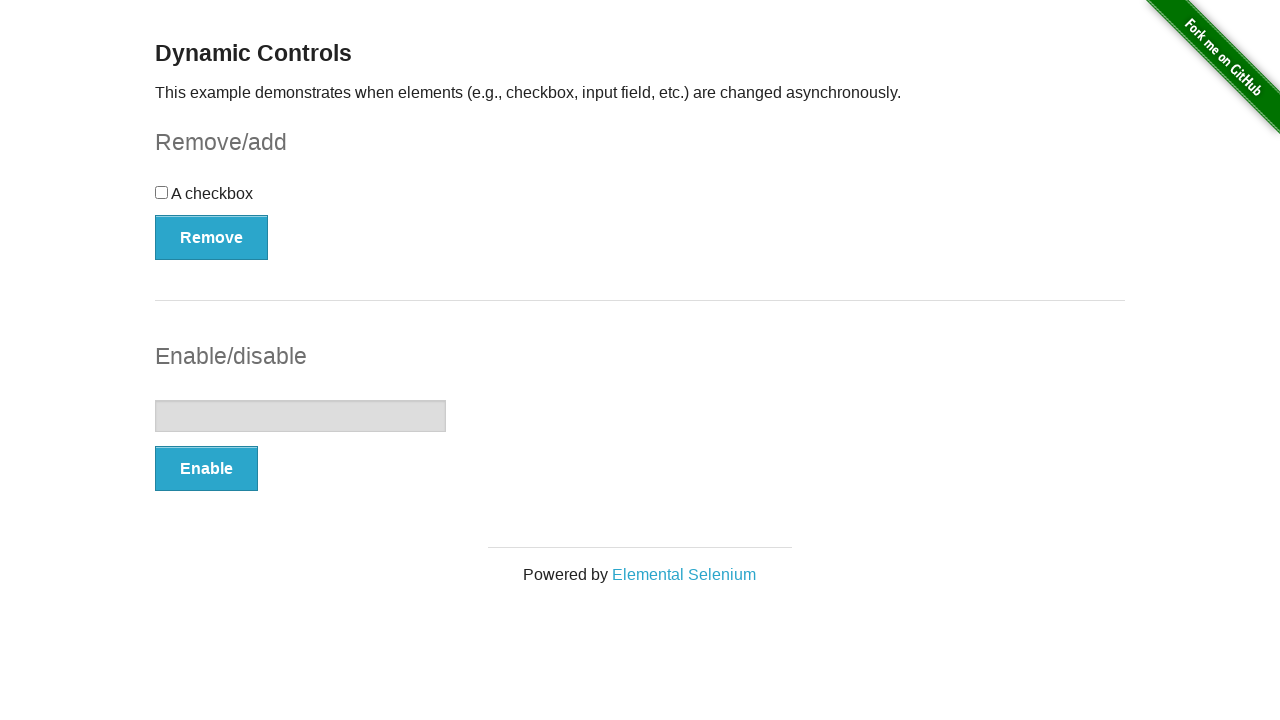

Located the input field element
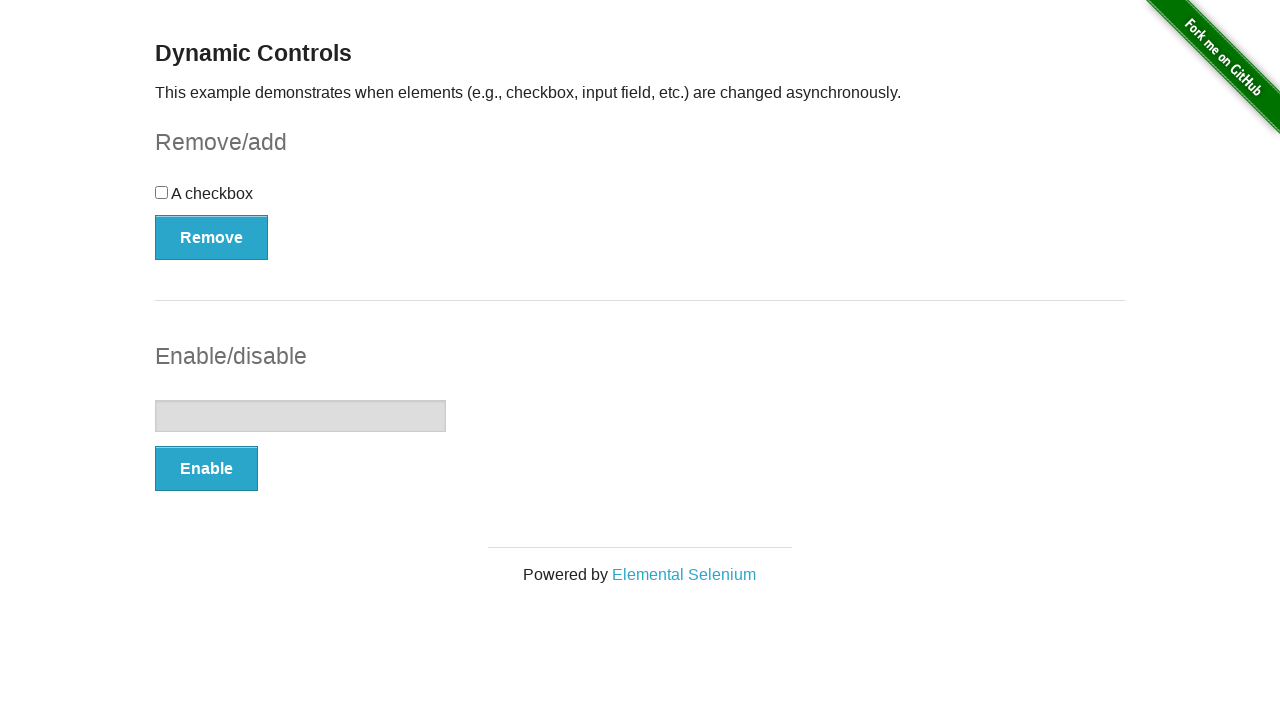

Used JavaScript to set value 'Hello World' on disabled input field
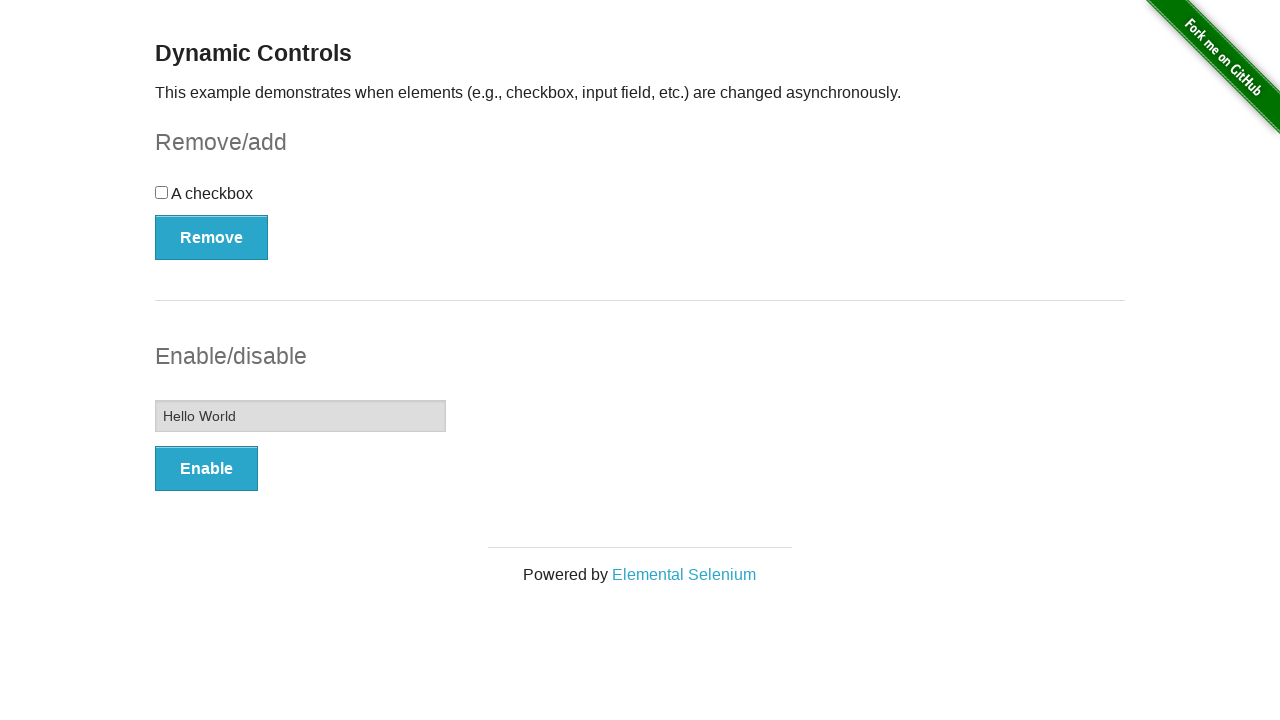

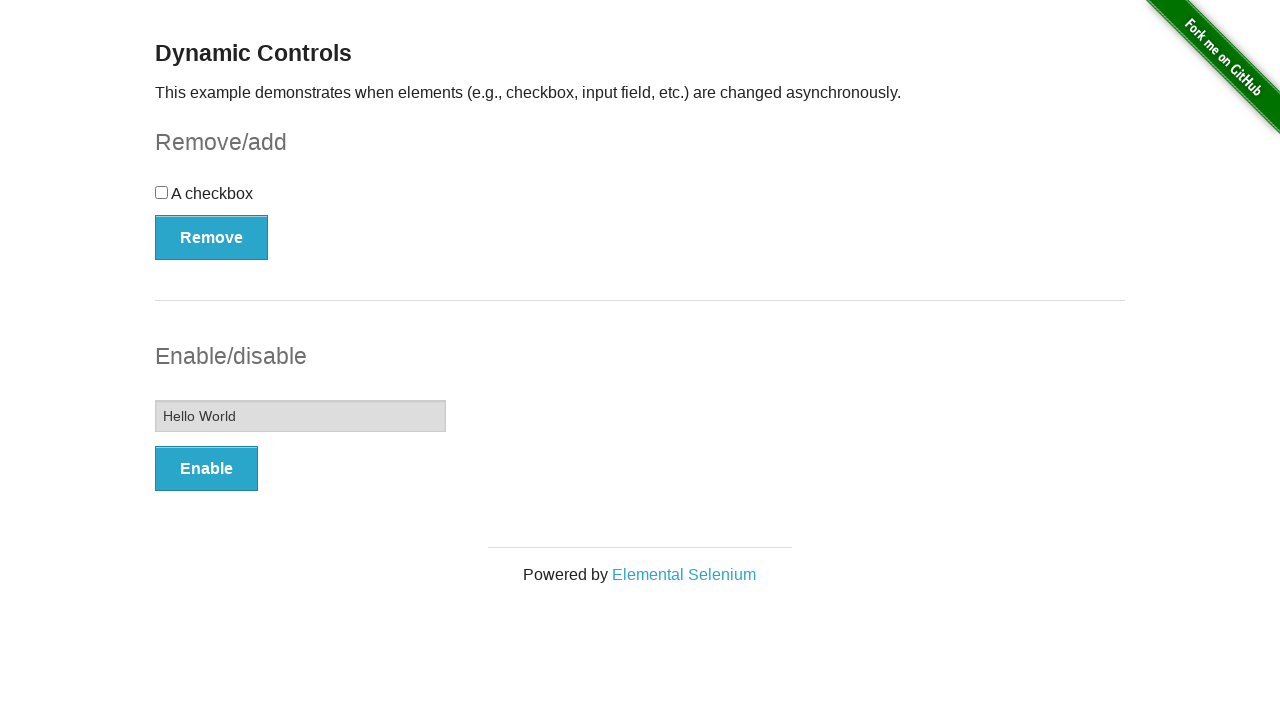